Tests dropdown selection functionality by clicking on origin station dropdown and selecting "Kanpur" from the list of available options

Starting URL: https://rahulshettyacademy.com/dropdownsPractise/

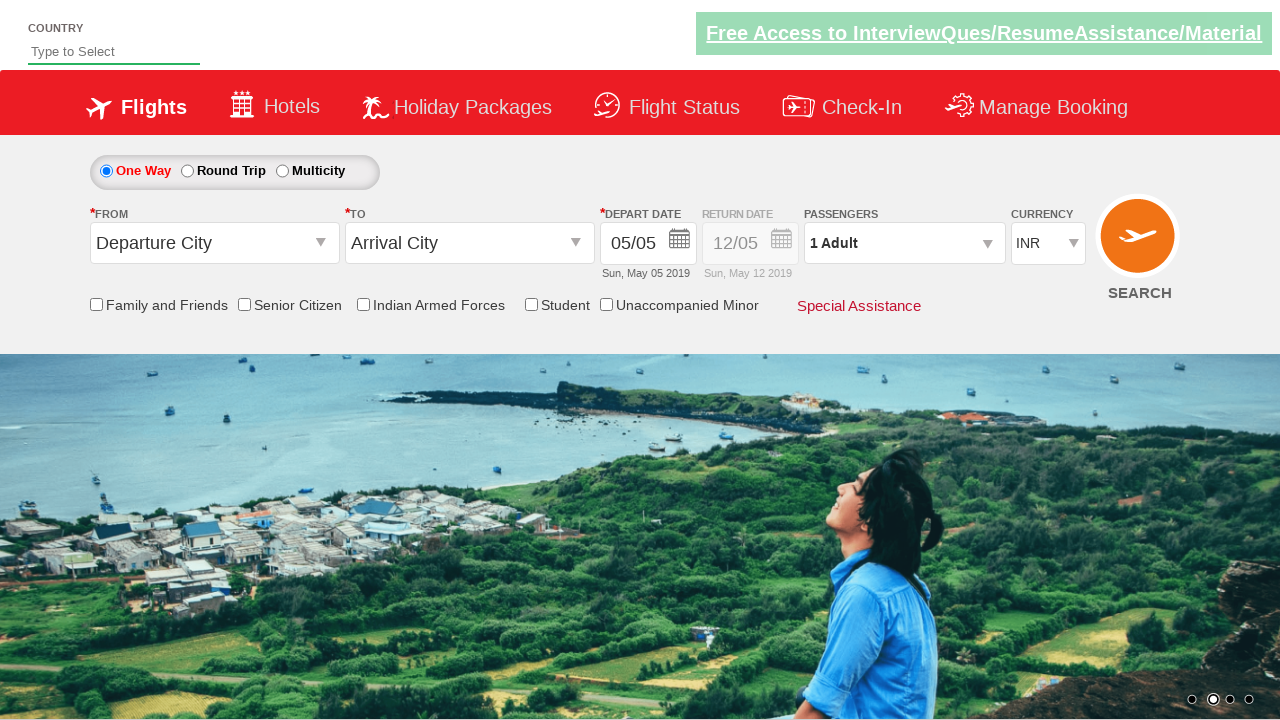

Clicked on origin station dropdown to open it at (214, 243) on input#ctl00_mainContent_ddl_originStation1_CTXT
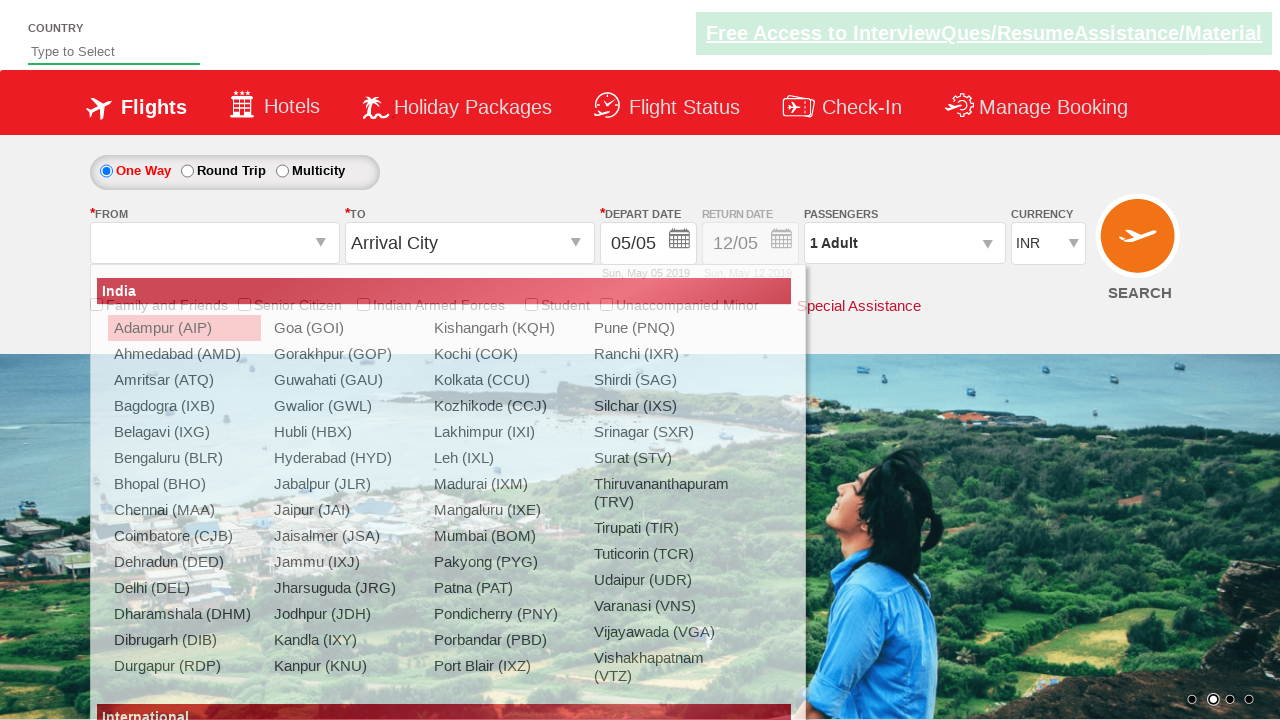

Dropdown menu became visible
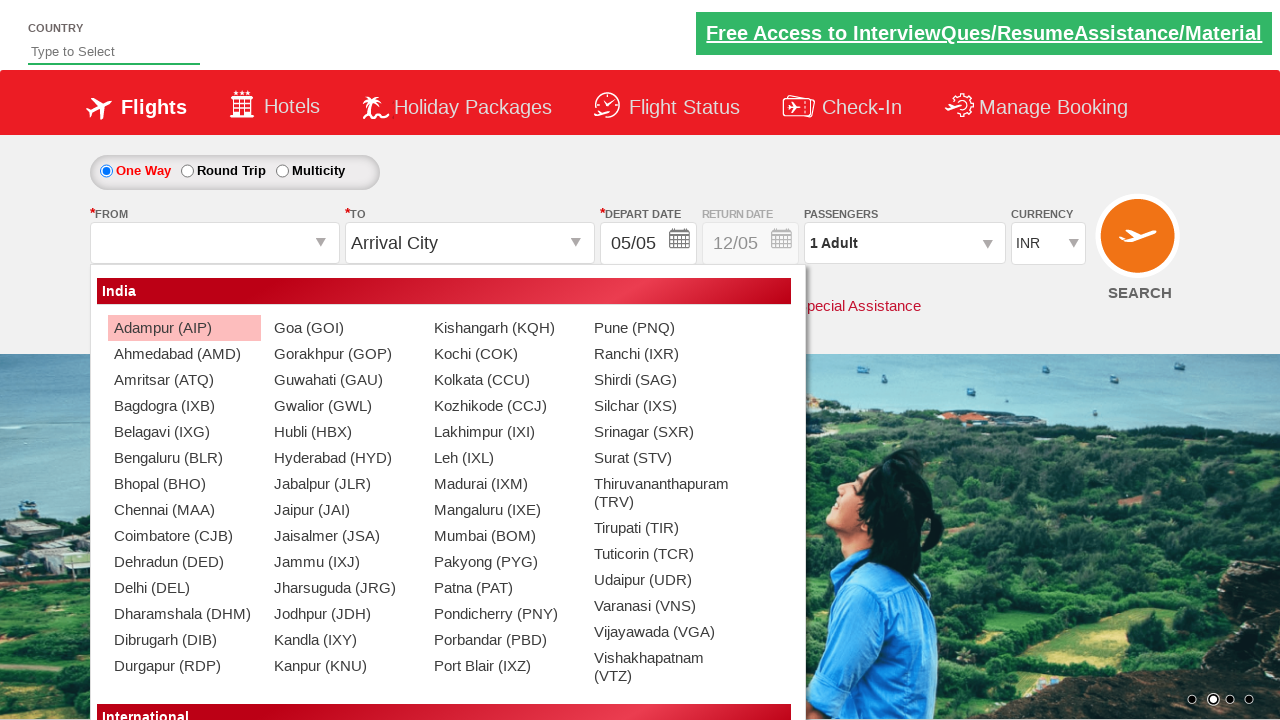

Located all dropdown options
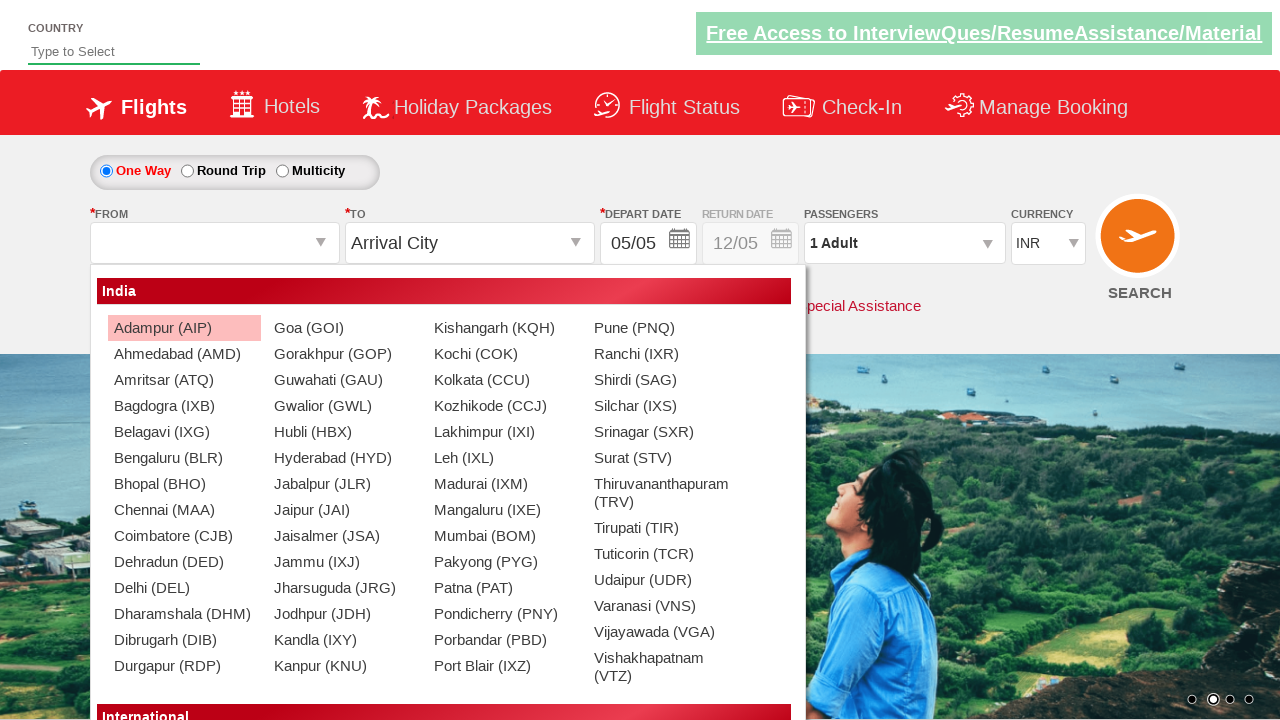

Selected 'Kanpur' from the dropdown options at (344, 666) on xpath=//div[@class='dropdownDiv']/ul/li/a >> nth=27
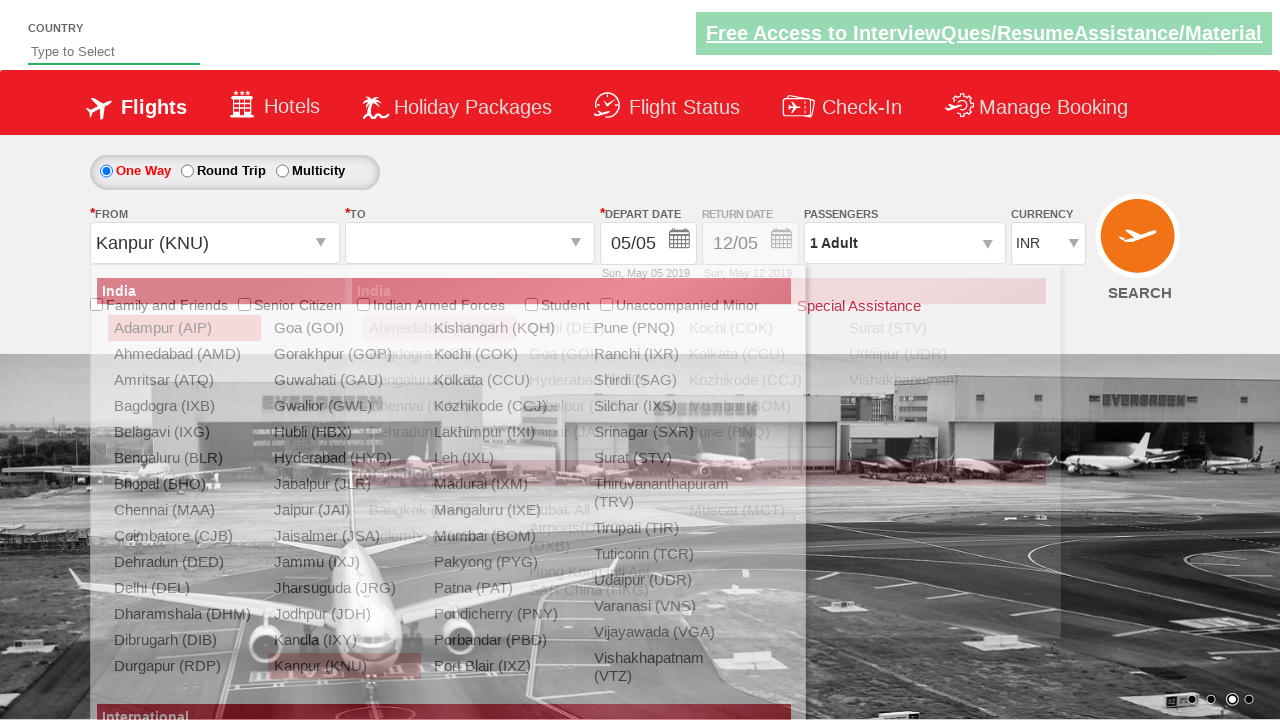

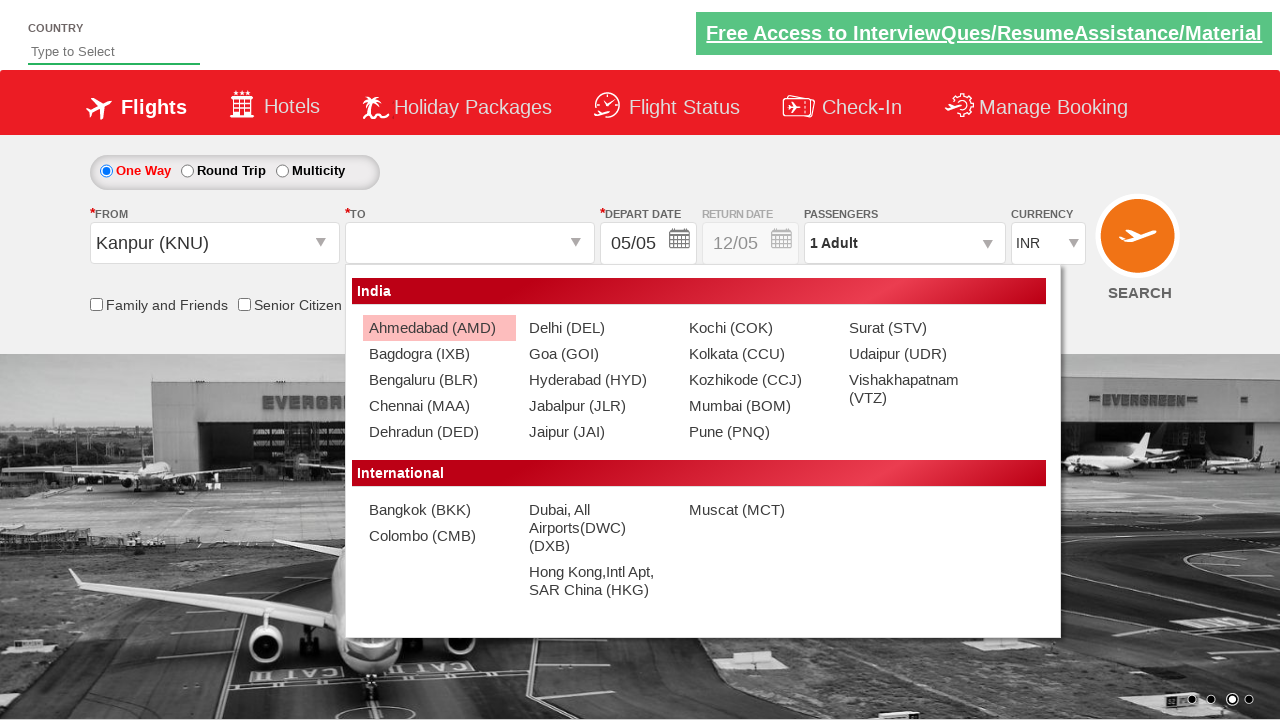